Tests that the browser back button works correctly with todo filters

Starting URL: https://demo.playwright.dev/todomvc

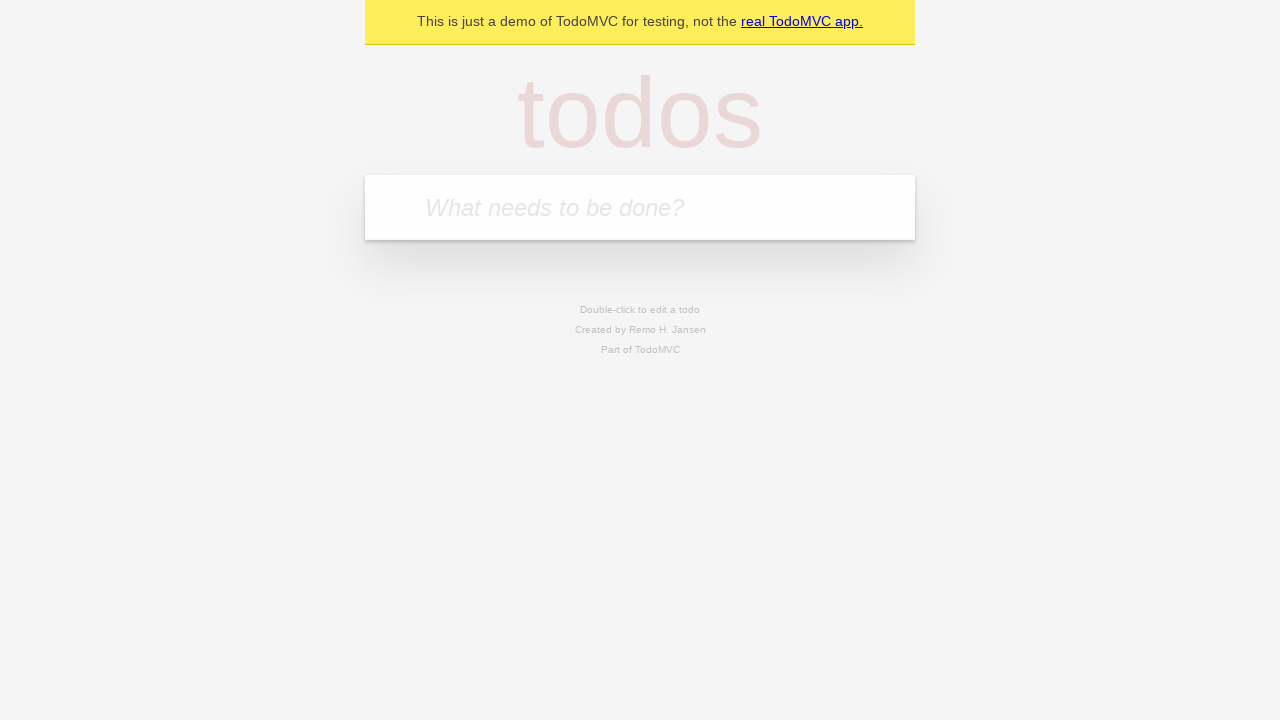

Filled todo input with 'buy some cheese' on internal:attr=[placeholder="What needs to be done?"i]
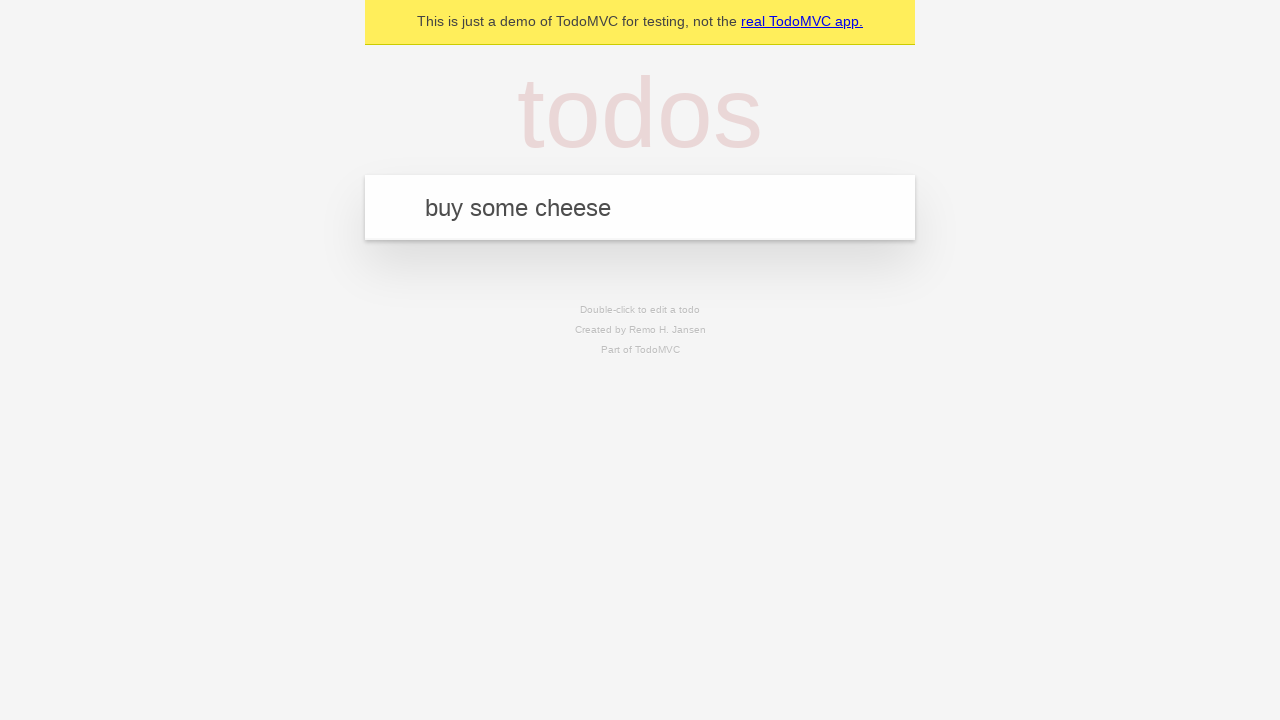

Pressed Enter to add first todo on internal:attr=[placeholder="What needs to be done?"i]
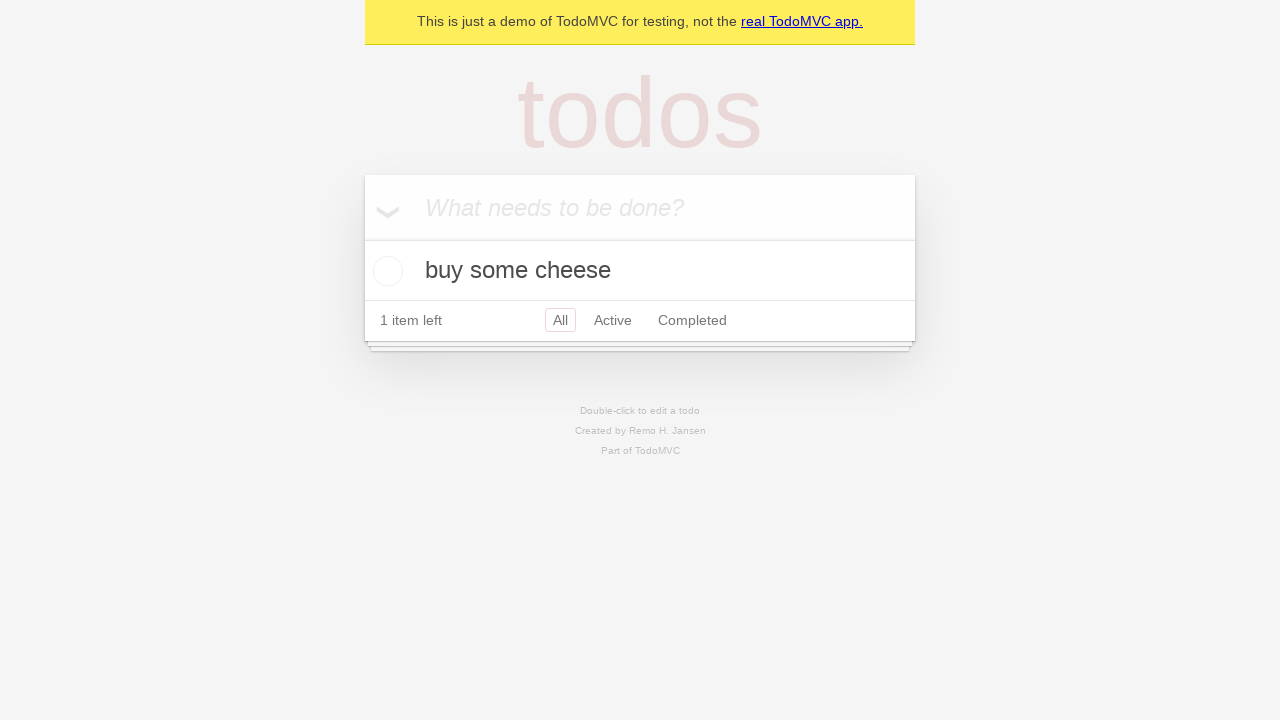

Filled todo input with 'feed the cat' on internal:attr=[placeholder="What needs to be done?"i]
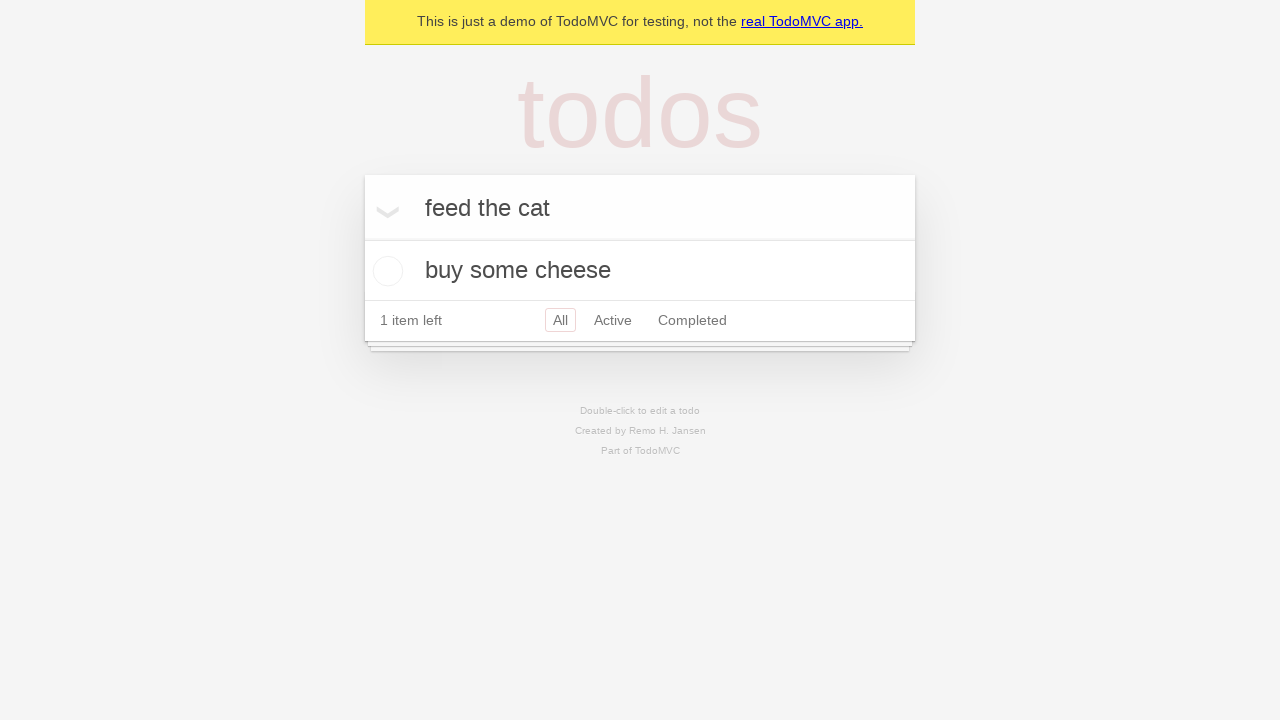

Pressed Enter to add second todo on internal:attr=[placeholder="What needs to be done?"i]
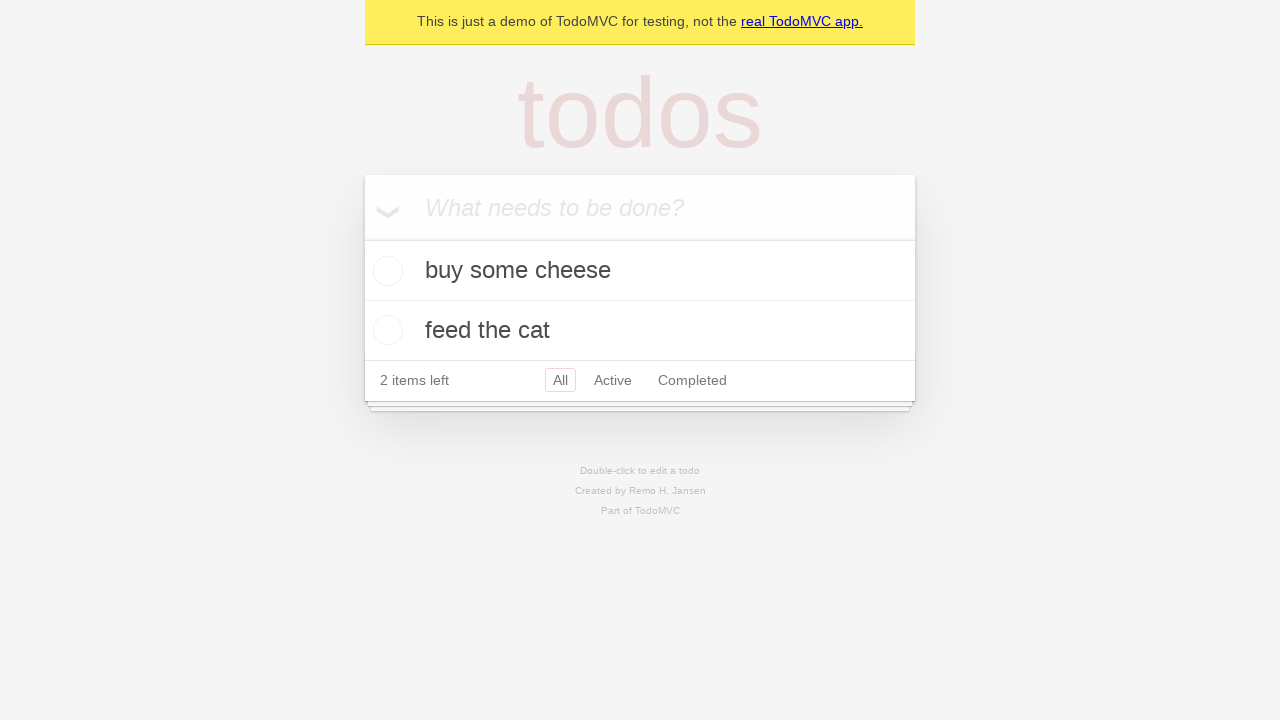

Filled todo input with 'book a doctors appointment' on internal:attr=[placeholder="What needs to be done?"i]
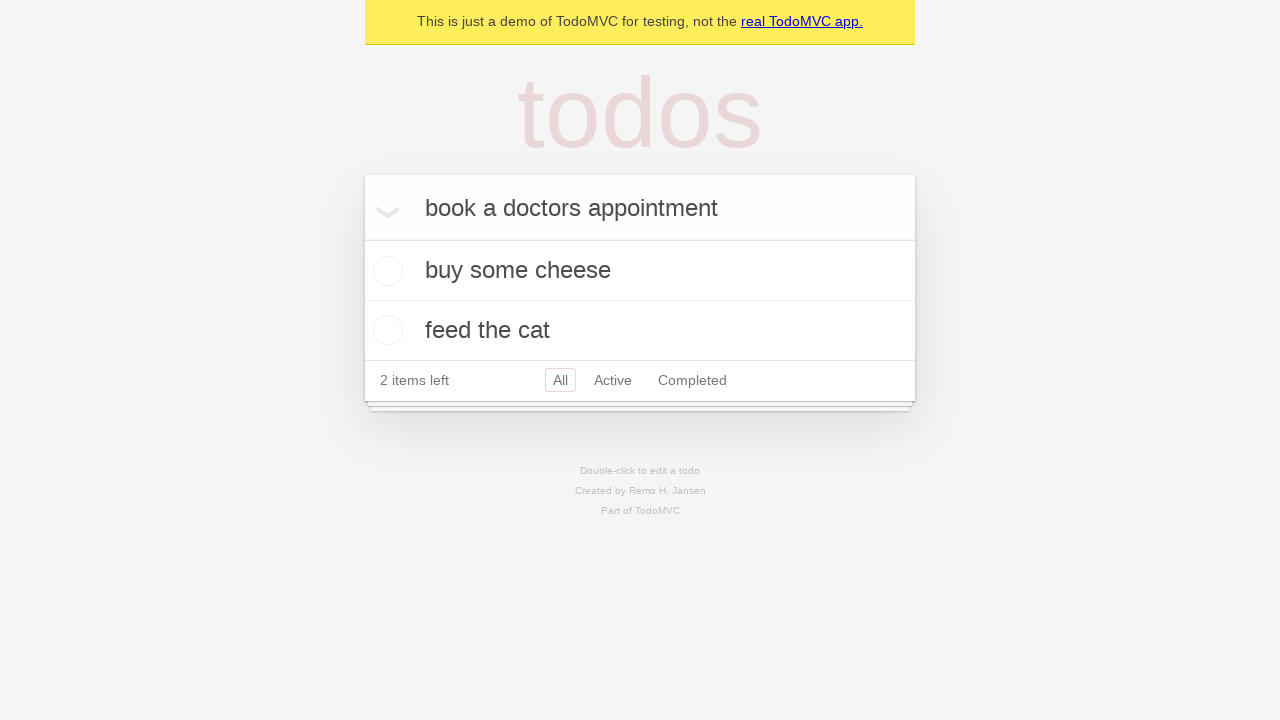

Pressed Enter to add third todo on internal:attr=[placeholder="What needs to be done?"i]
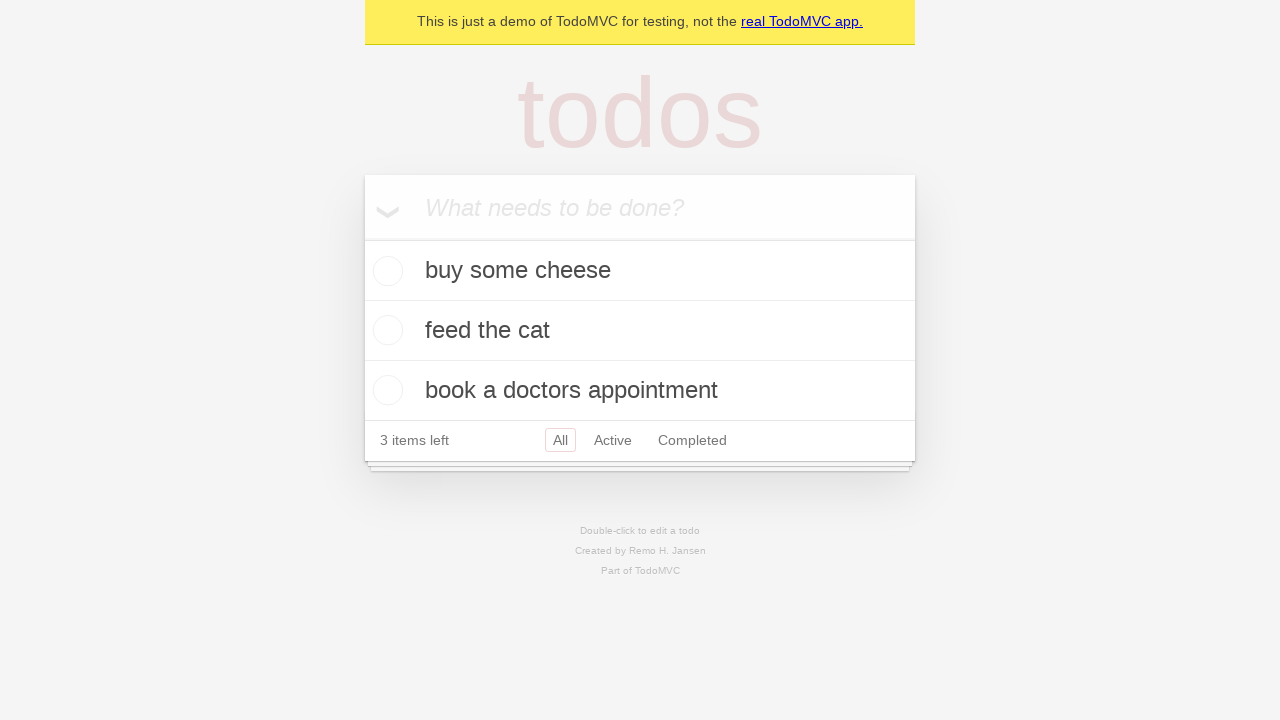

Checked the second todo item at (385, 330) on internal:testid=[data-testid="todo-item"s] >> nth=1 >> internal:role=checkbox
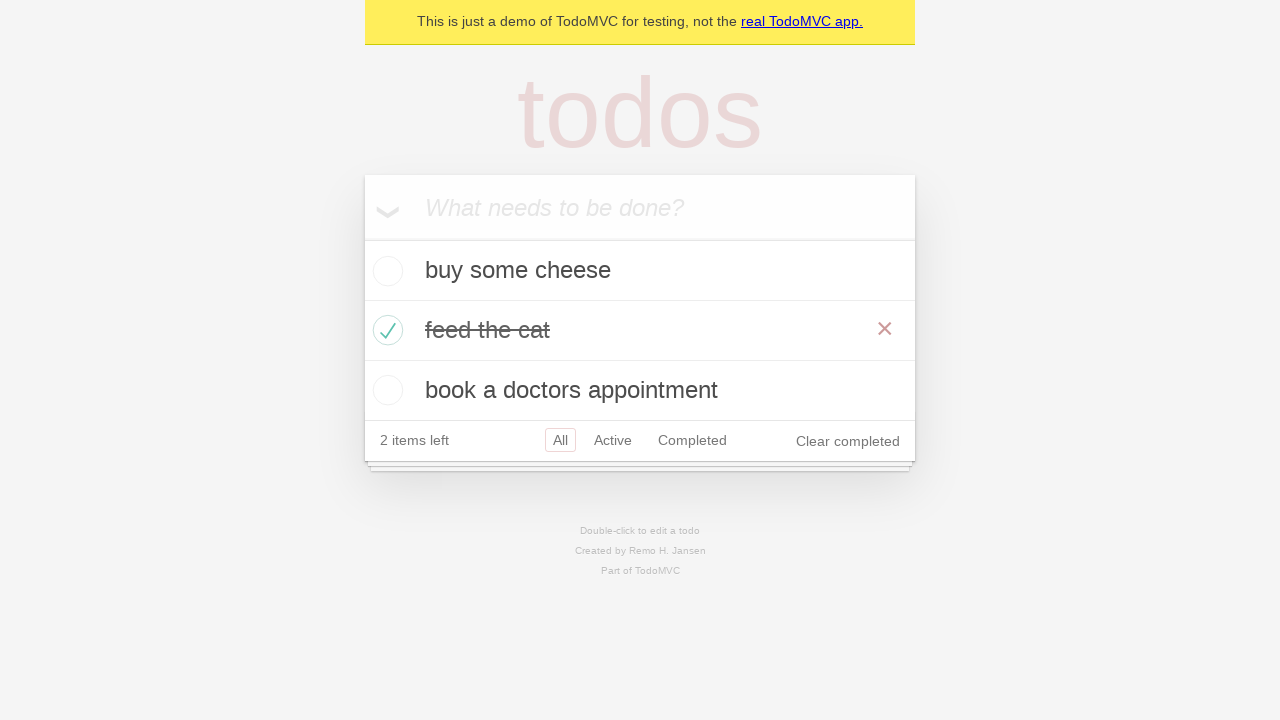

Clicked 'All' filter link at (560, 440) on internal:role=link[name="All"i]
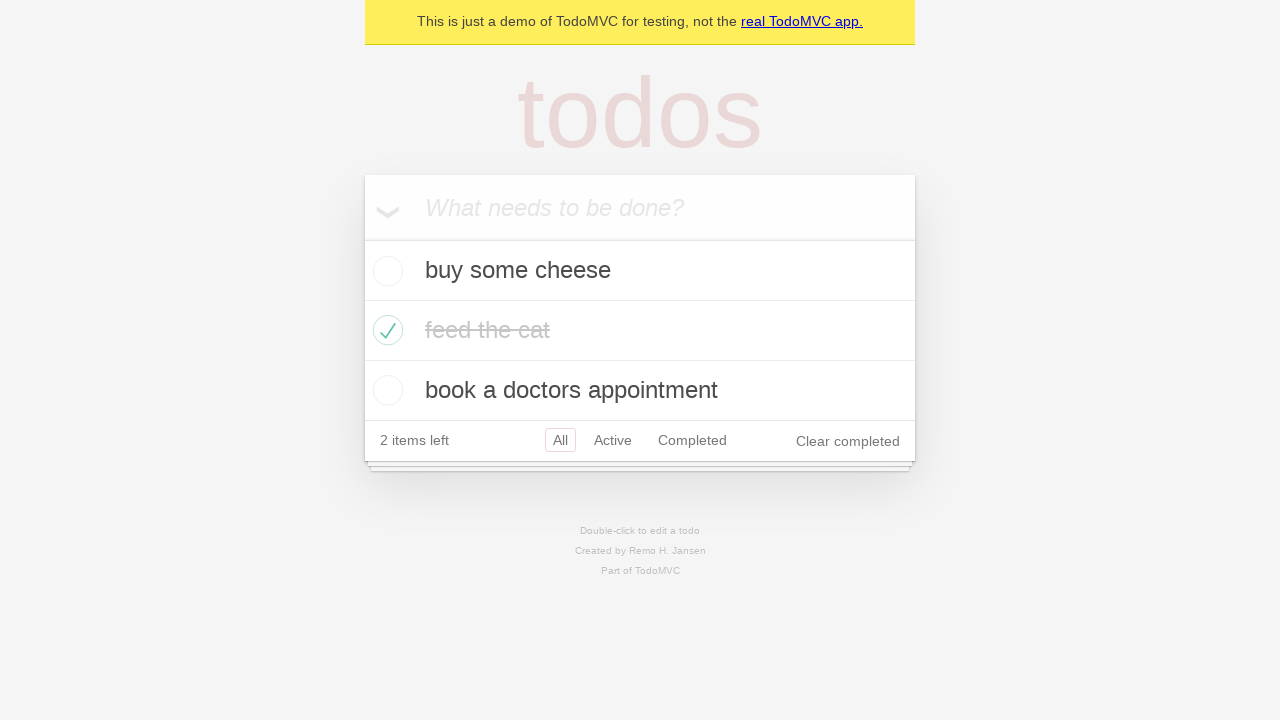

Clicked 'Active' filter link at (613, 440) on internal:role=link[name="Active"i]
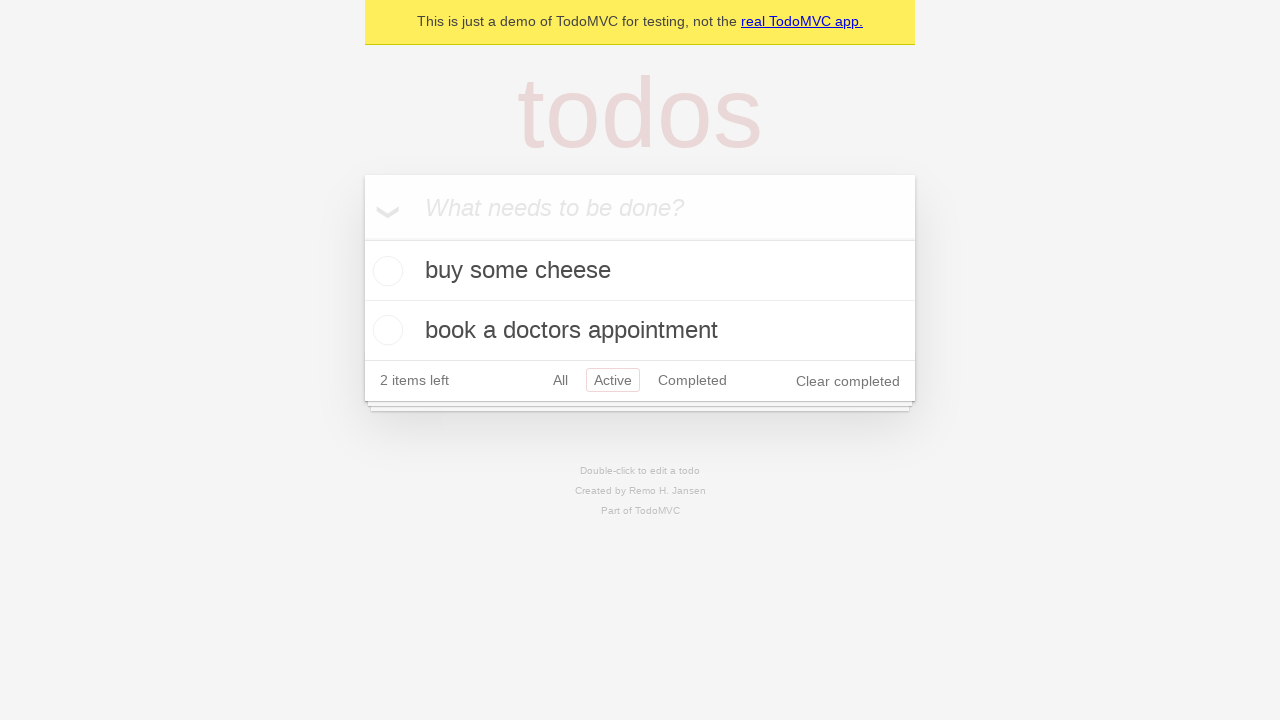

Clicked 'Completed' filter link at (692, 380) on internal:role=link[name="Completed"i]
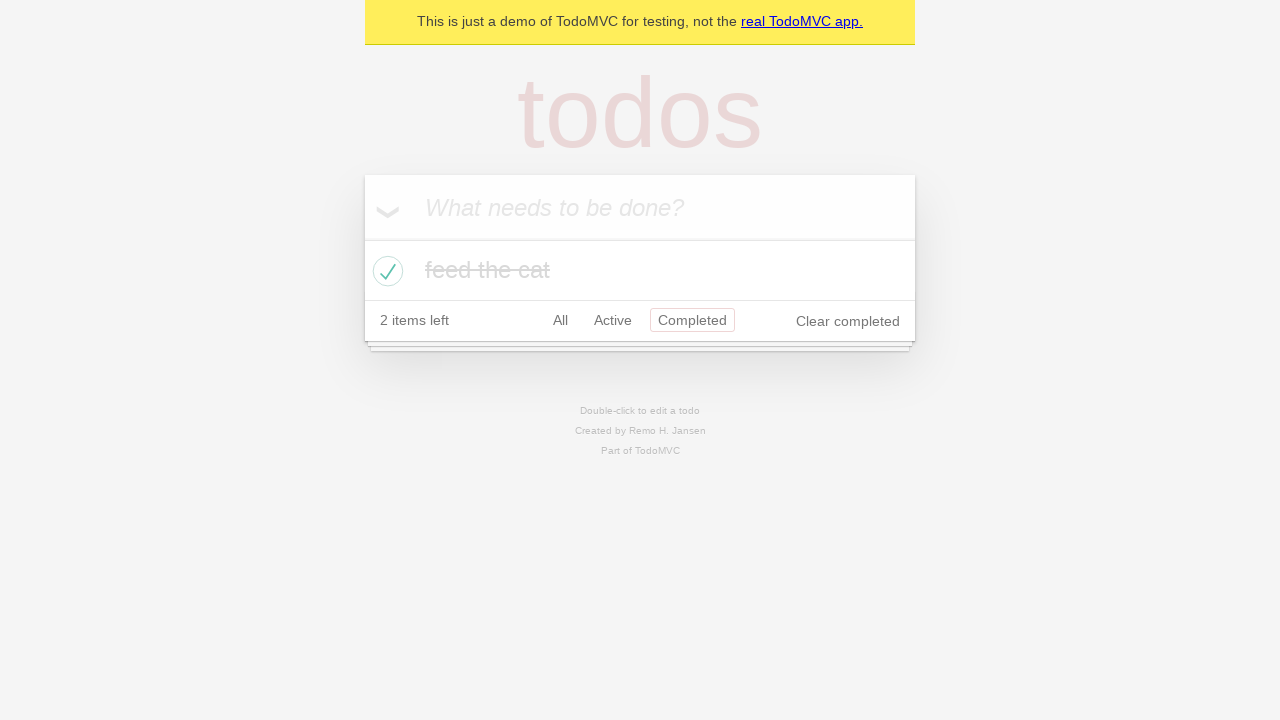

Navigated back from Completed filter to Active filter
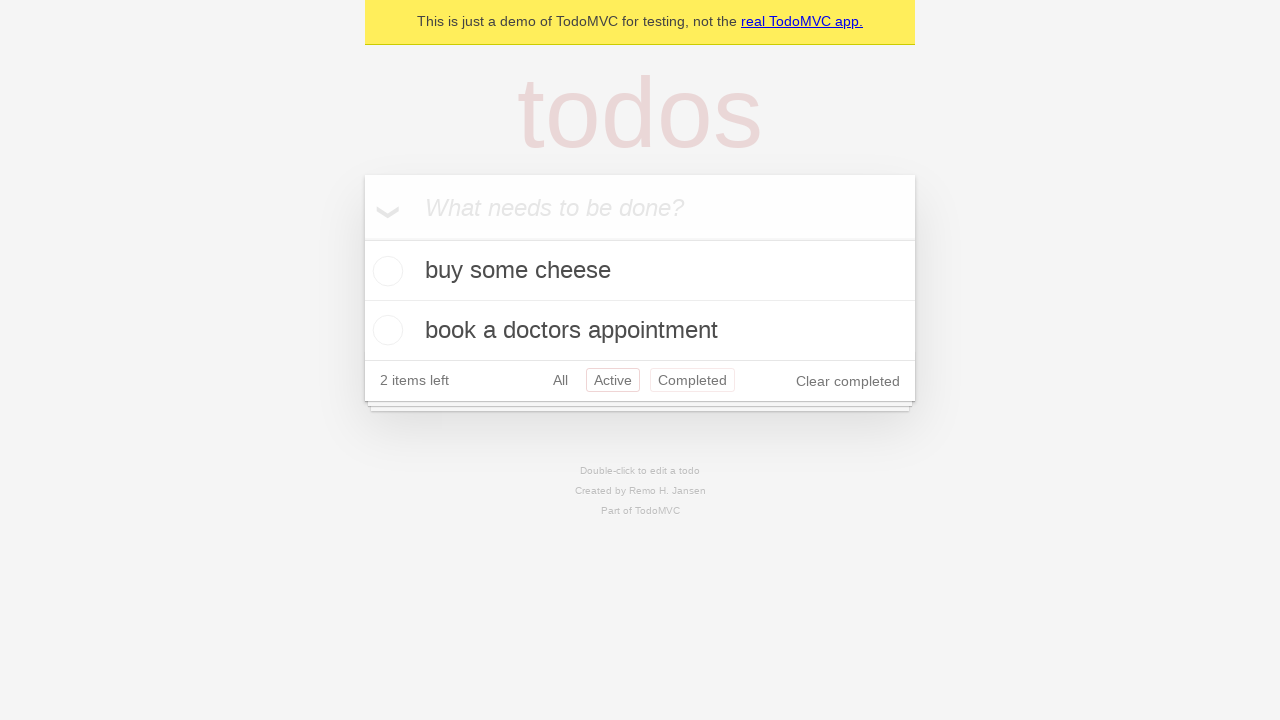

Navigated back from Active filter to All filter
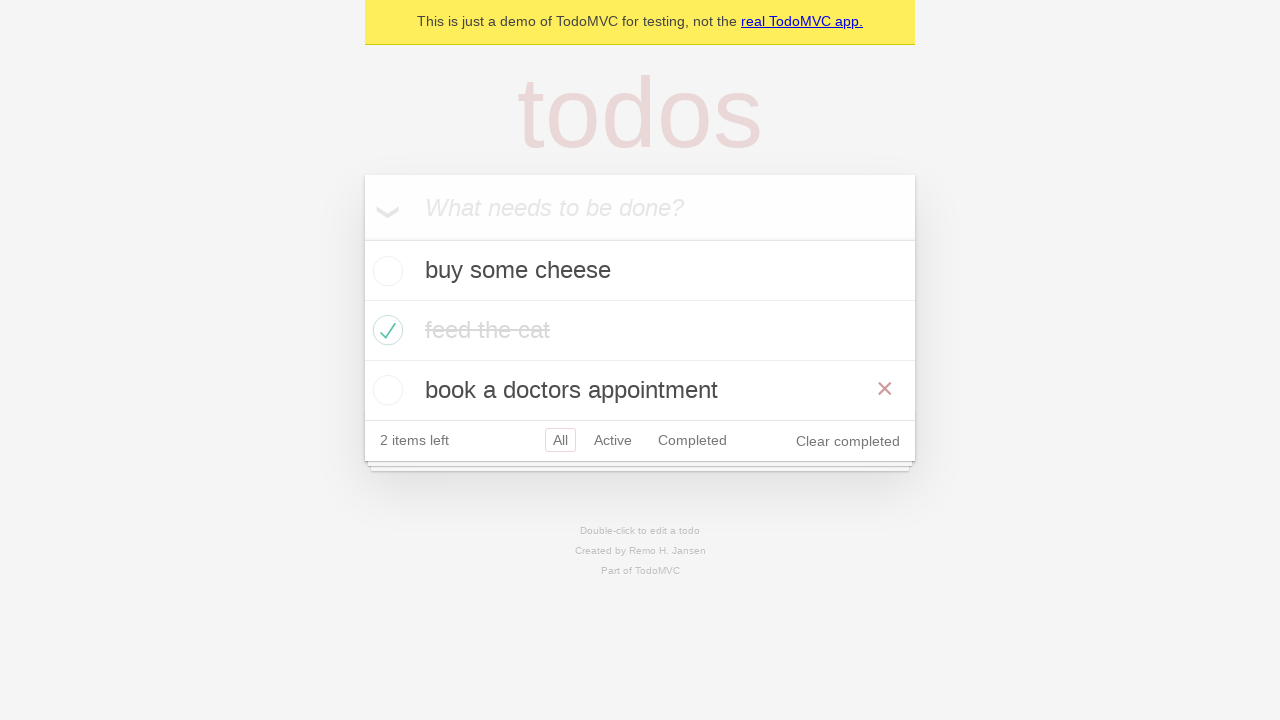

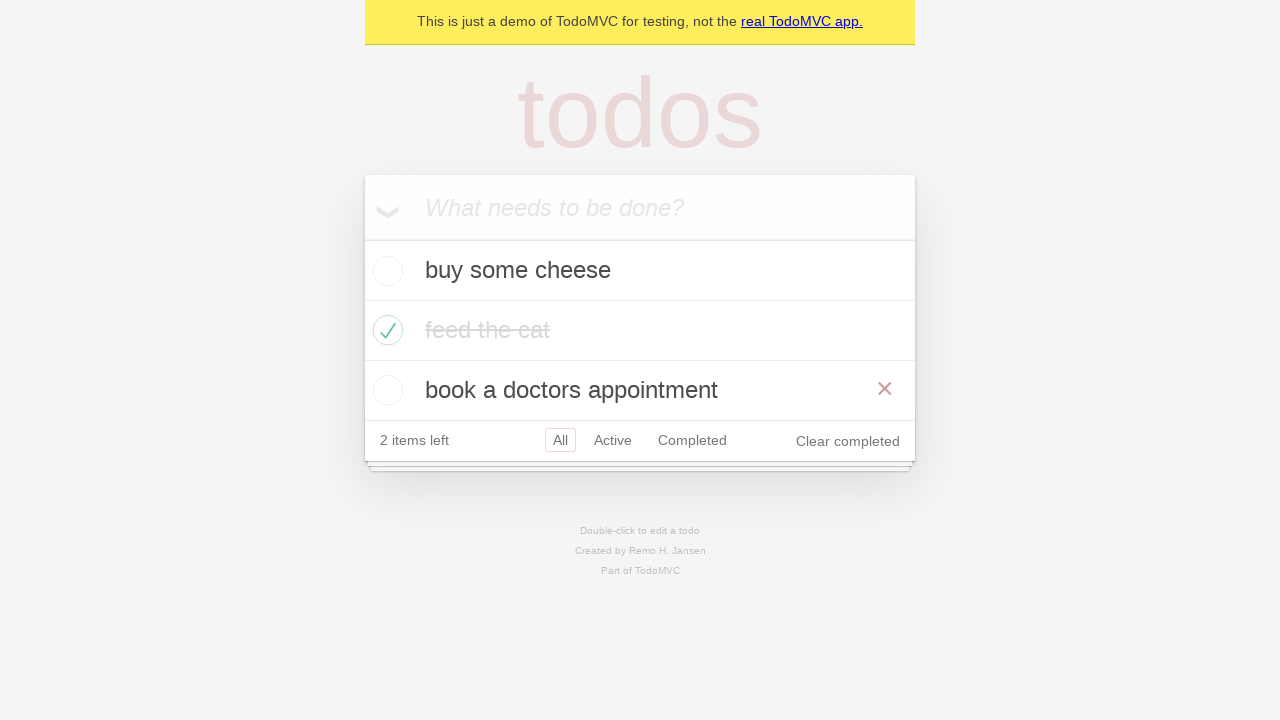